Tests jQuery combo tree dropdown functionality by clicking the input box to open the dropdown and selecting an option

Starting URL: https://www.jqueryscript.net/demo/Drop-Down-Combo-Tree/

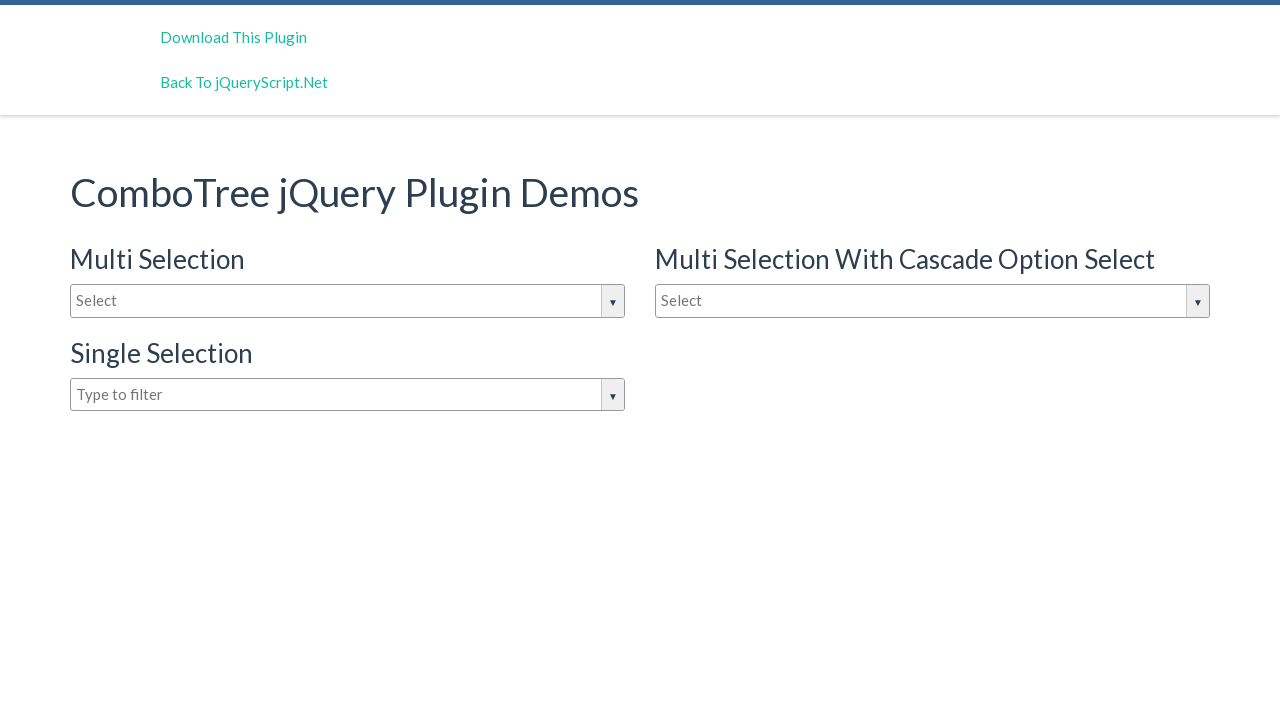

Clicked input box to open jQuery dropdown at (348, 301) on #justAnInputBox
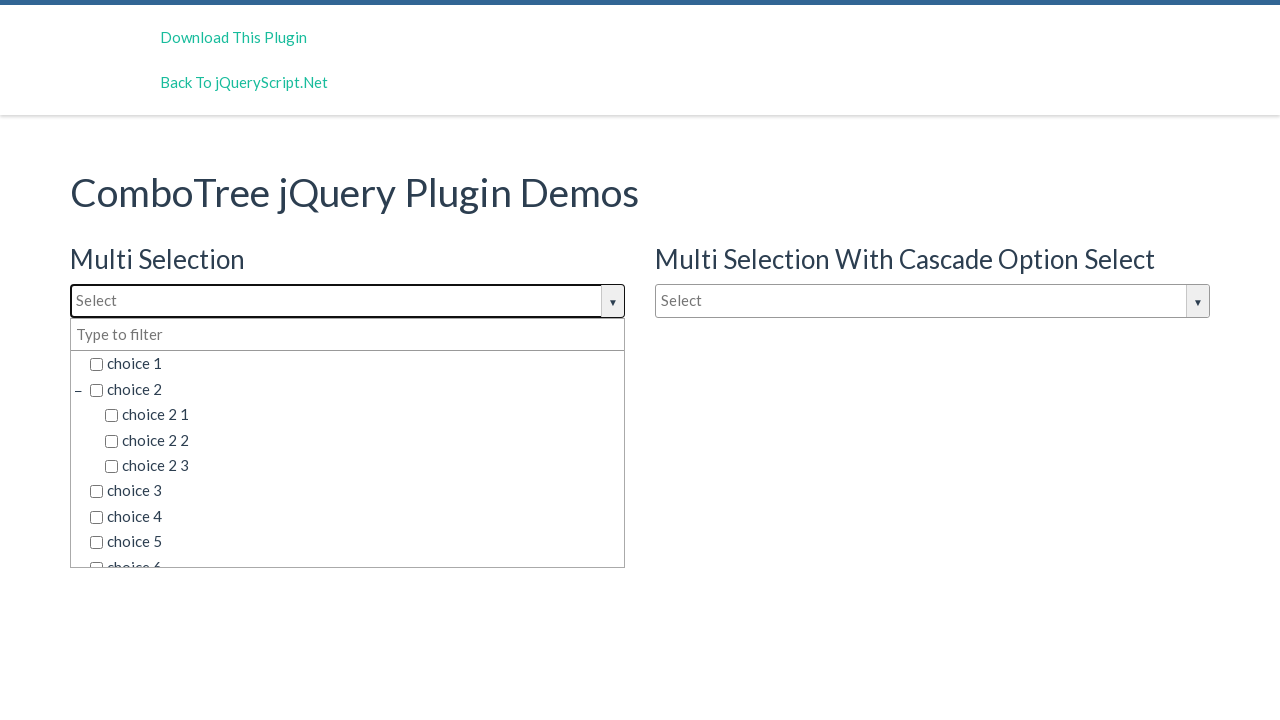

Dropdown options became visible
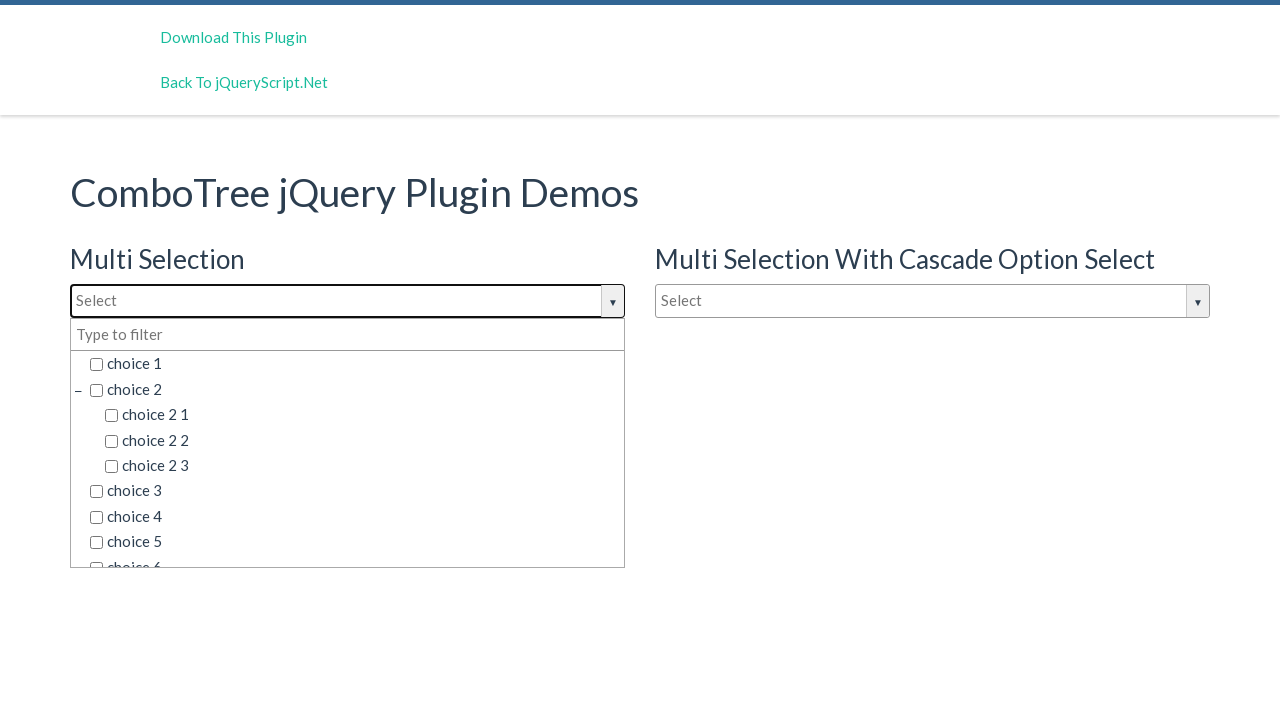

Selected 'choice 2' from dropdown options at (355, 389) on span.comboTreeItemTitle:has-text('choice 2')
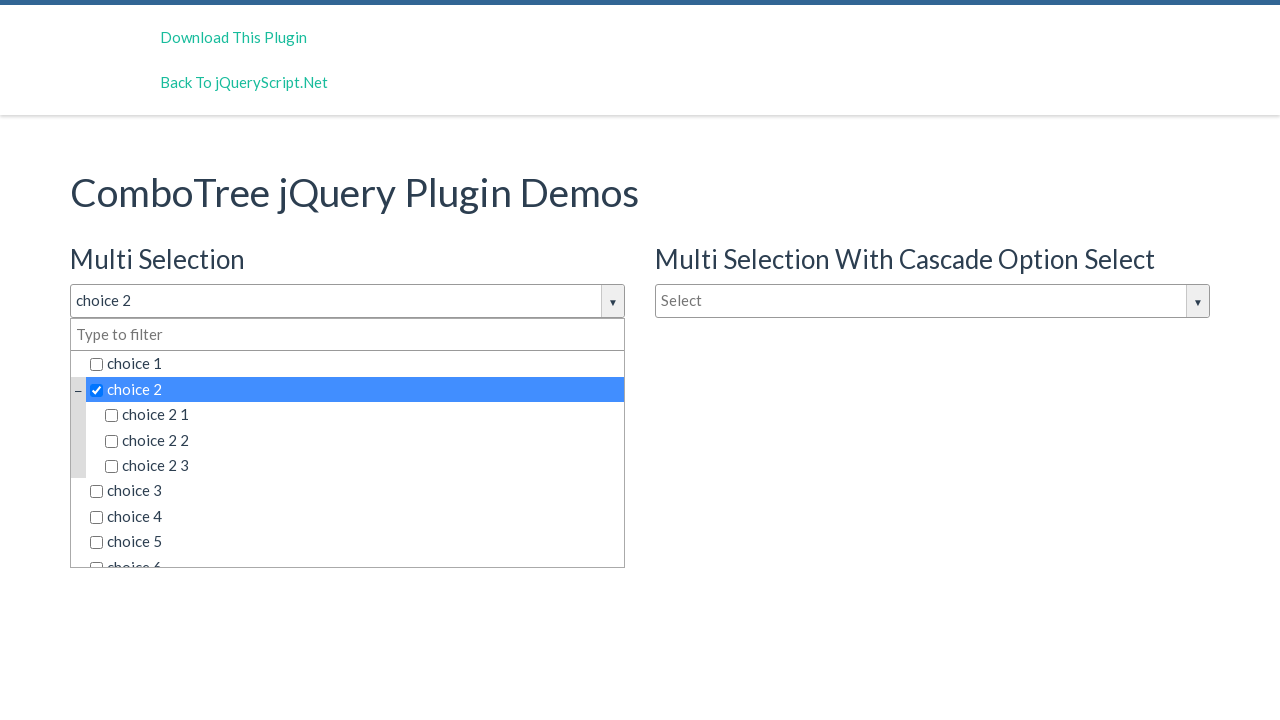

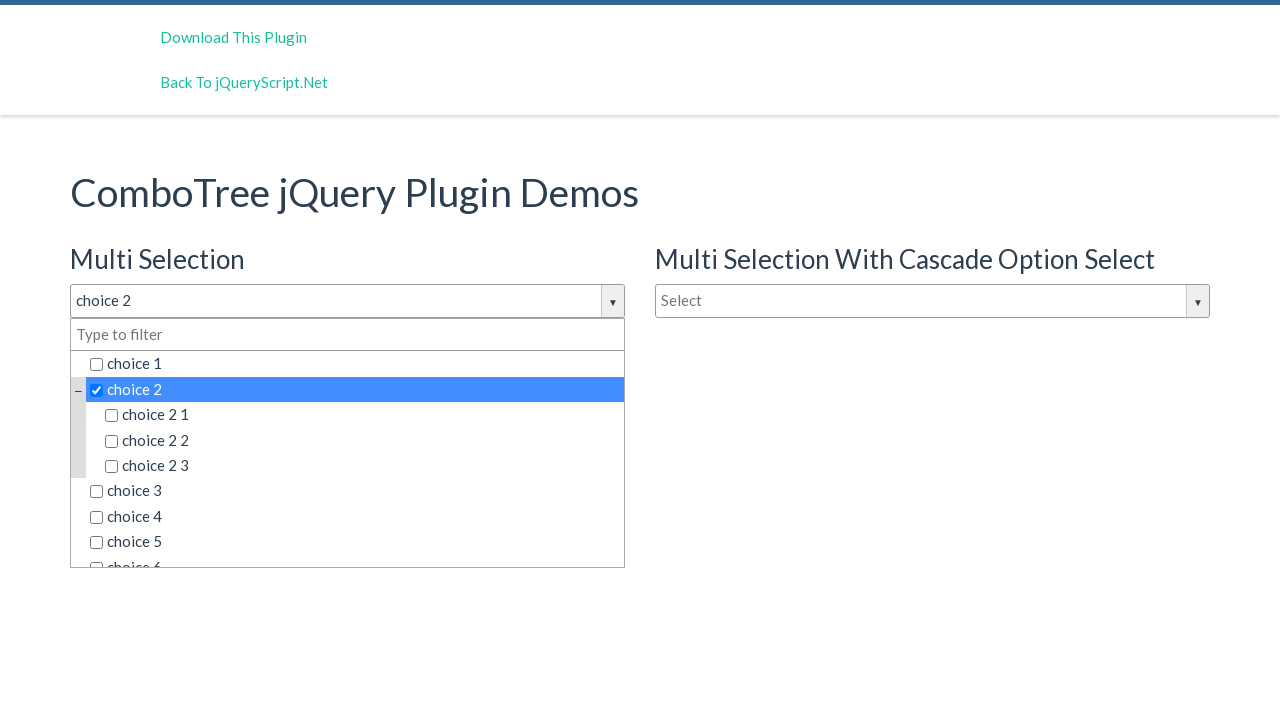